Tests link navigation by clicking the Home link in the Links section.

Starting URL: https://demoqa.com

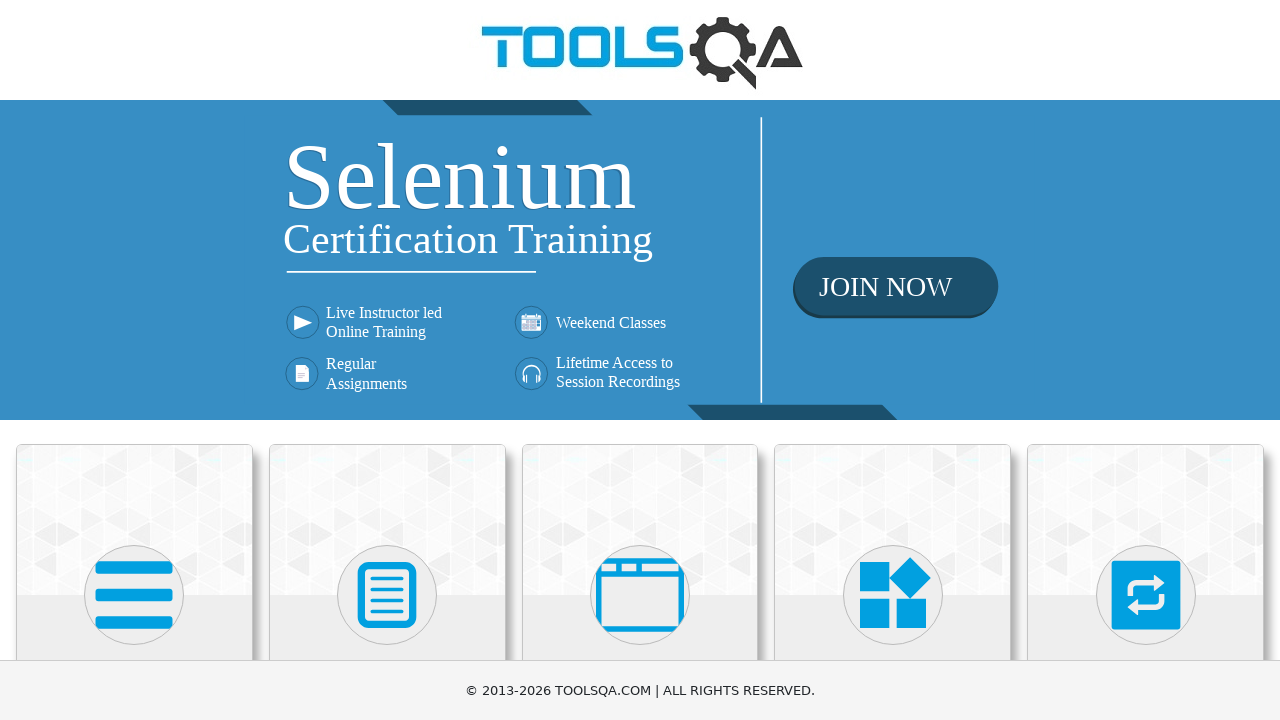

Clicked on Elements card at (134, 360) on text=Elements
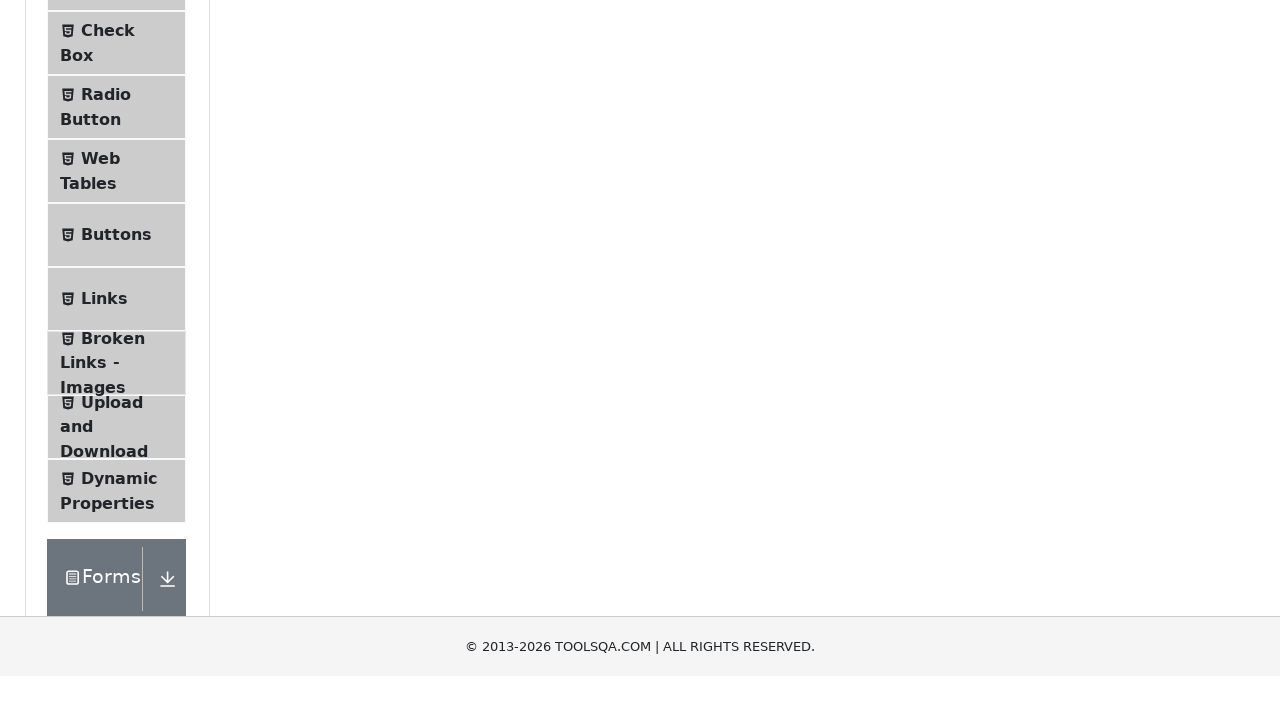

Clicked on Links menu item at (104, 581) on text=Links
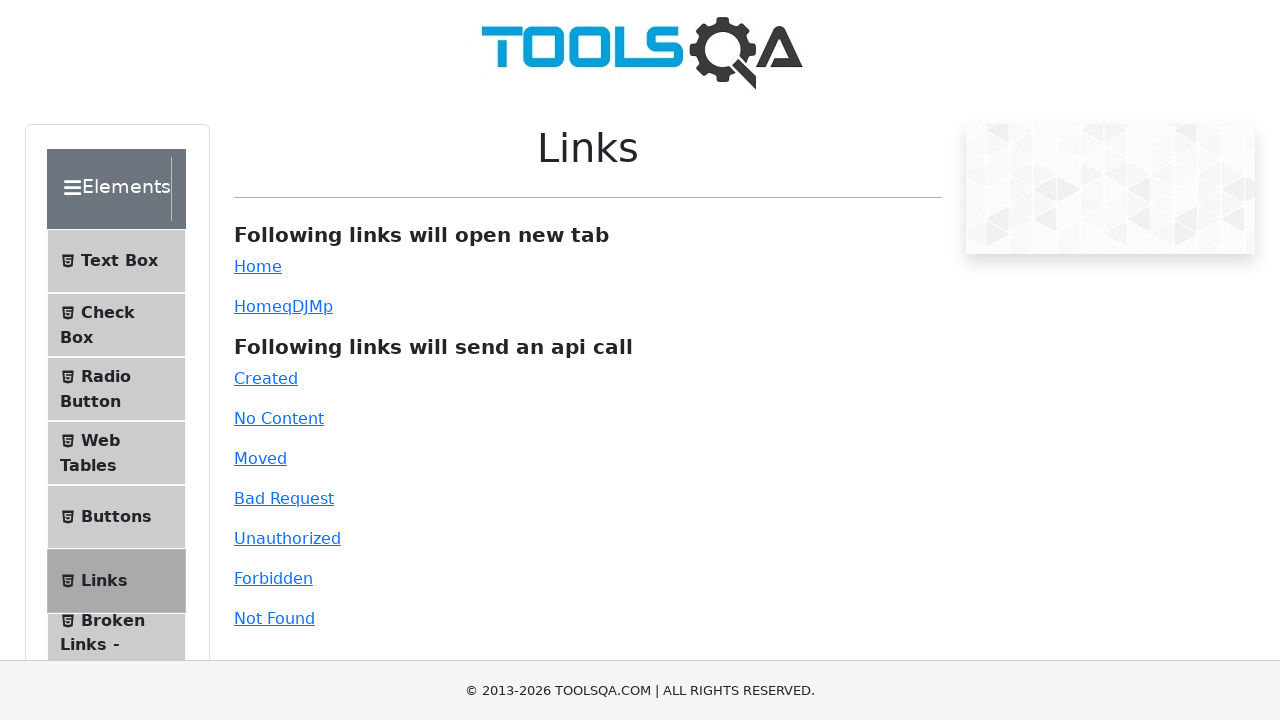

Clicked on Home link in the Links section at (258, 266) on #simpleLink
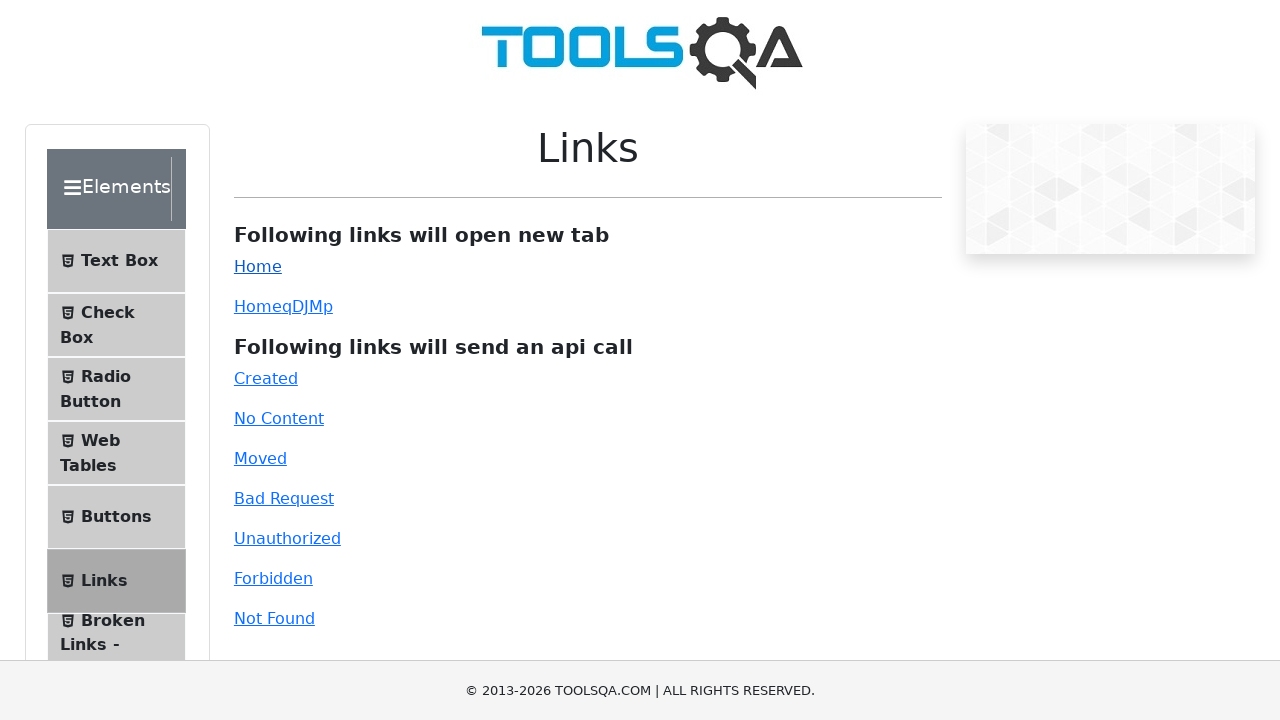

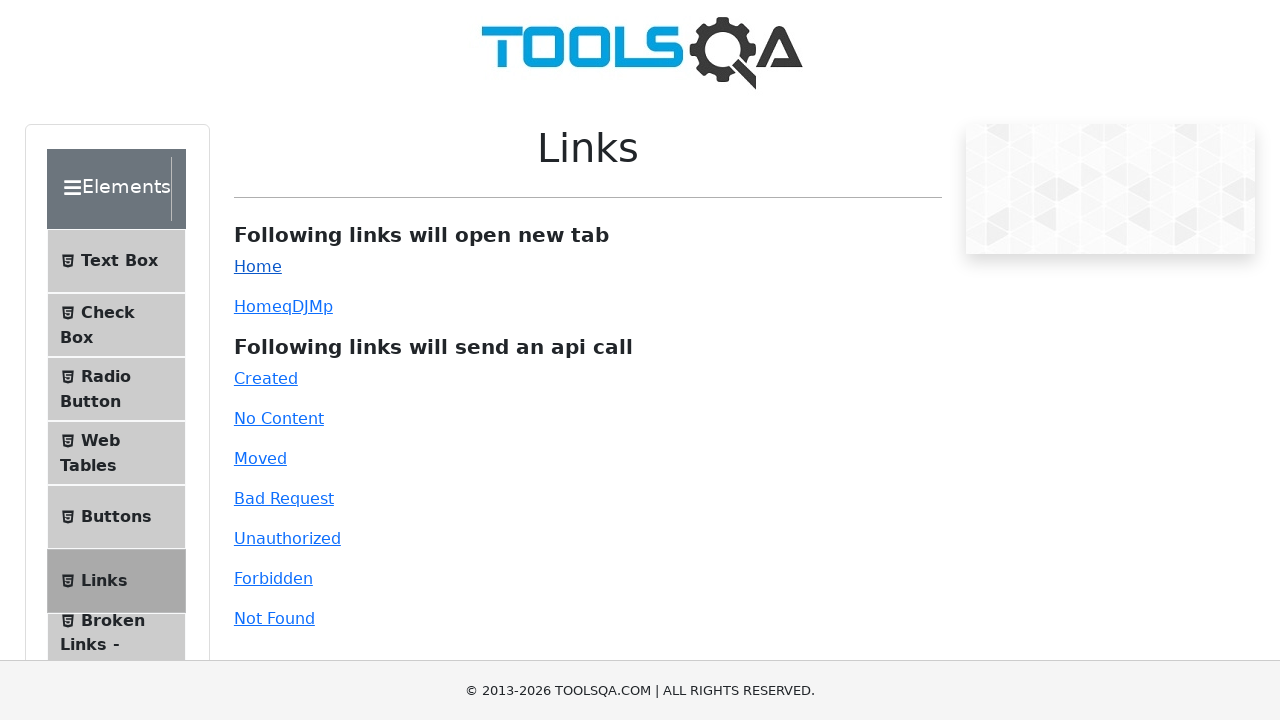